Tests DOM manipulation by removing disabled attribute from a button and validating it becomes enabled

Starting URL: https://getbootstrap.com/docs/4.0/components/buttons/#disabled-state

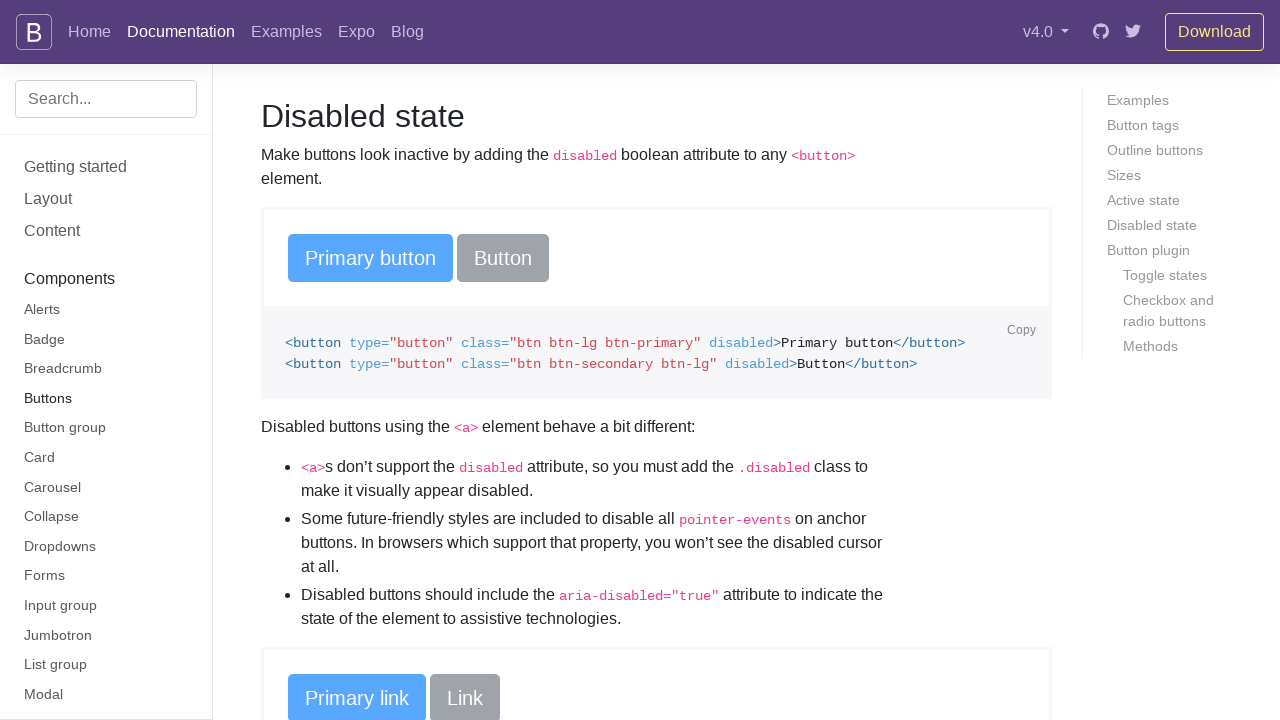

Waited for disabled buttons to load on the page
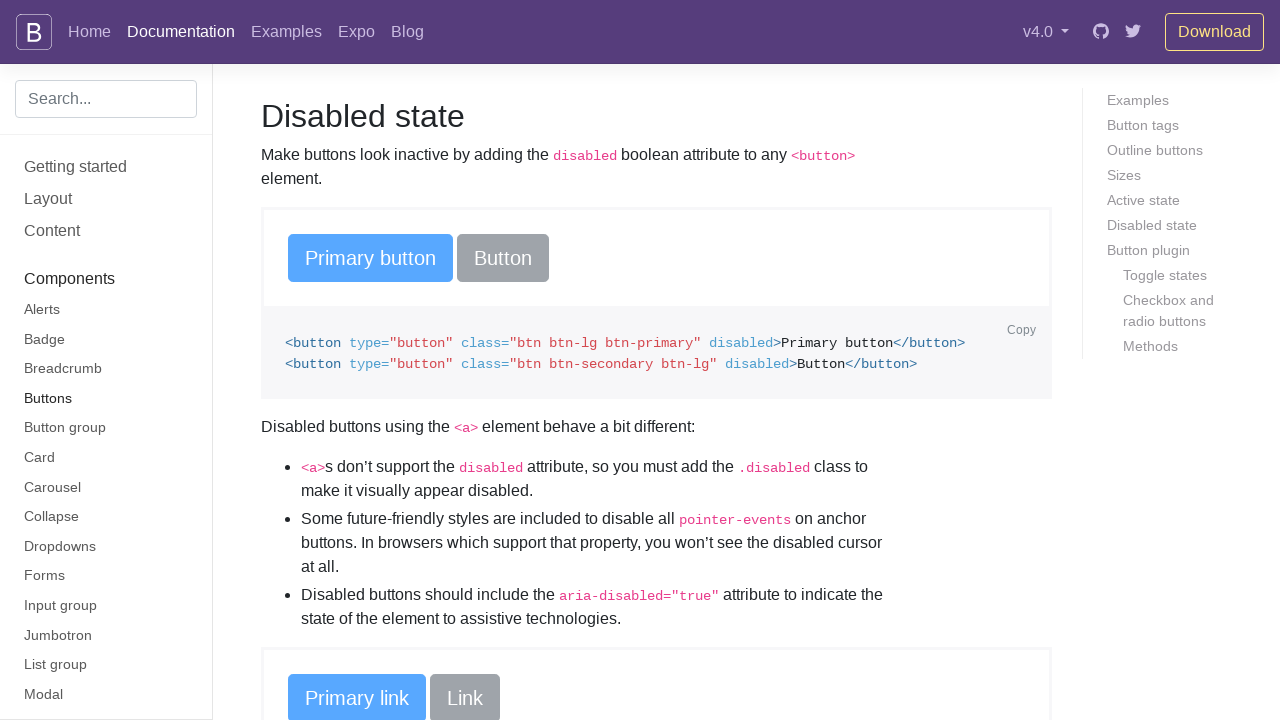

Removed disabled attribute from the third button
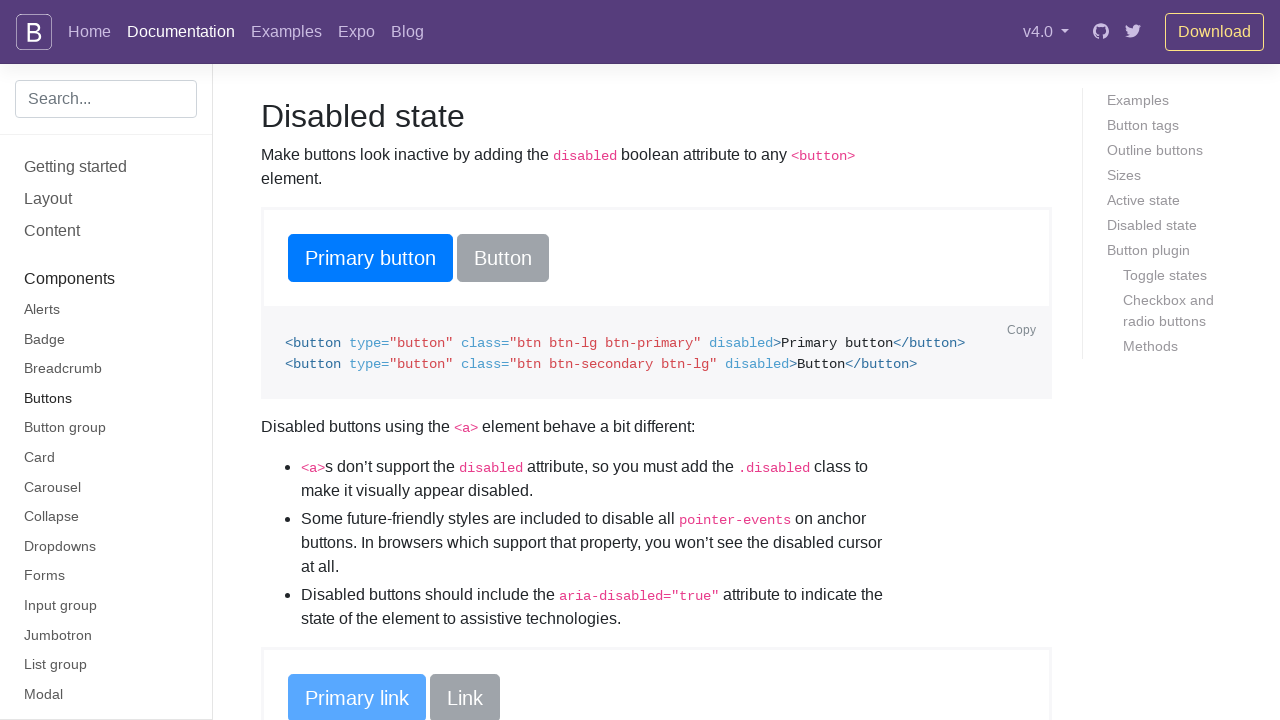

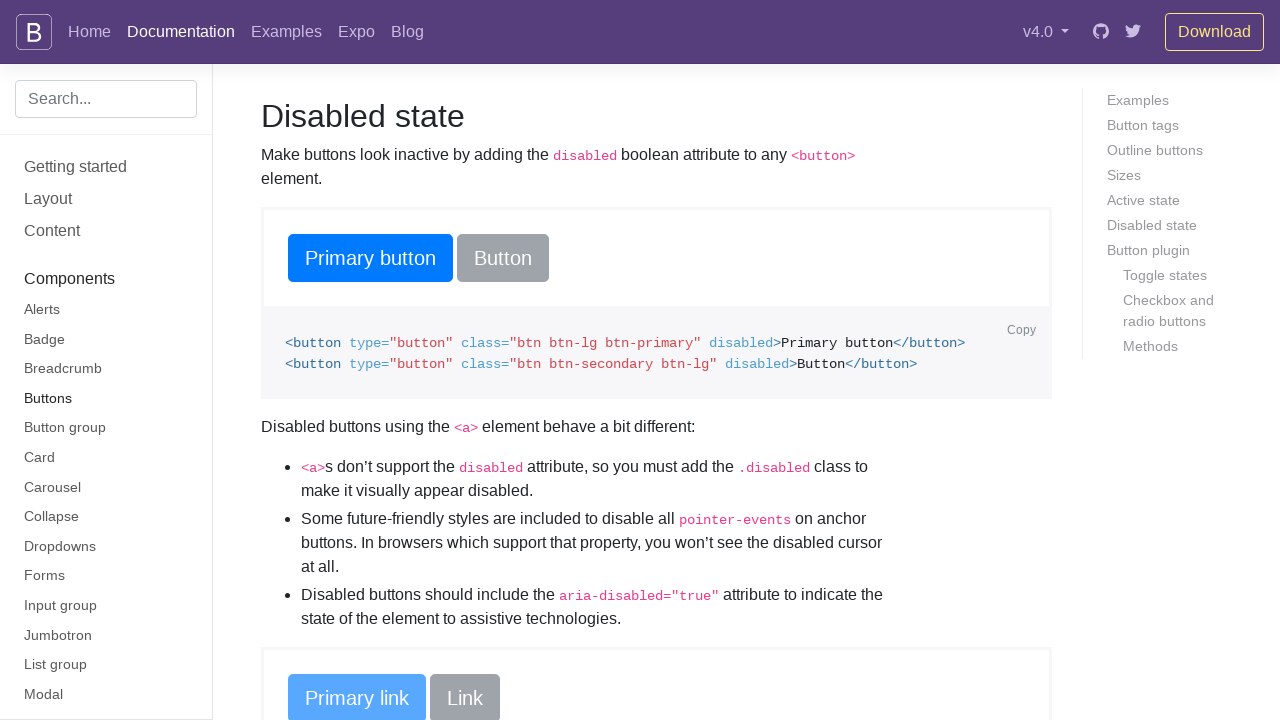